Tests marking all items as completed using the toggle all checkbox

Starting URL: https://demo.playwright.dev/todomvc

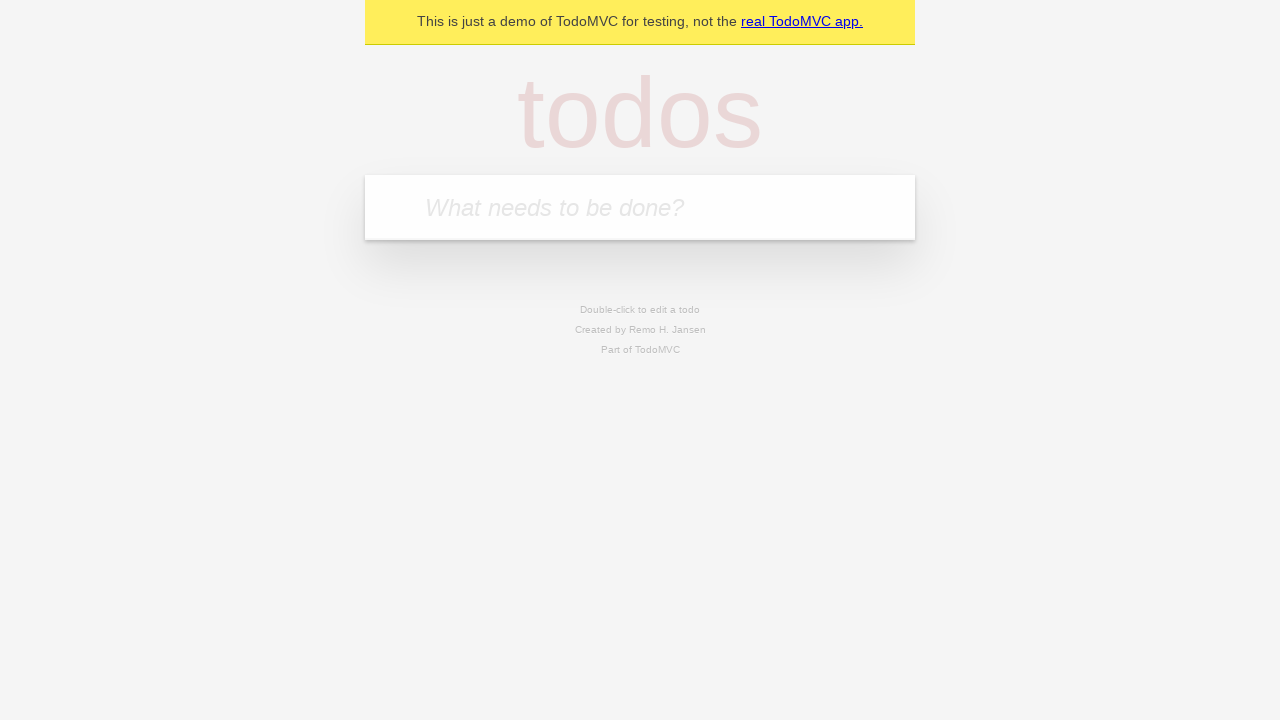

Located the 'What needs to be done?' input field
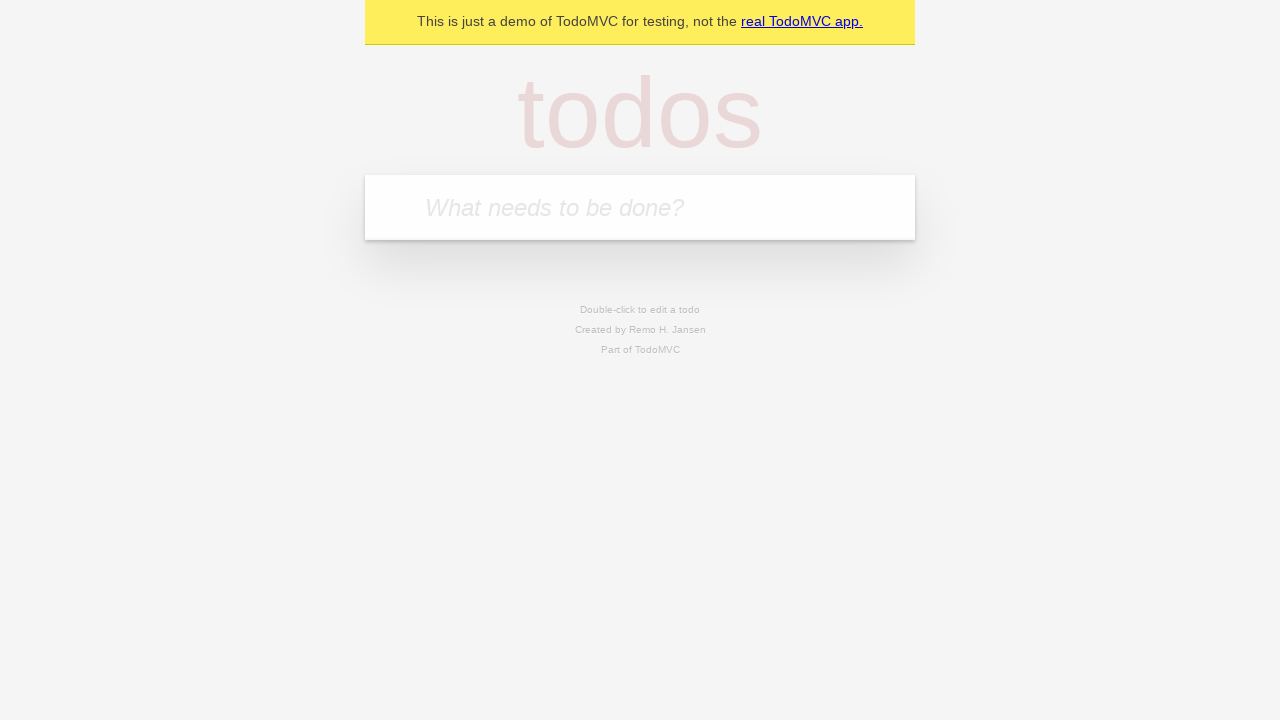

Filled first todo item: 'buy some cheese' on internal:attr=[placeholder="What needs to be done?"i]
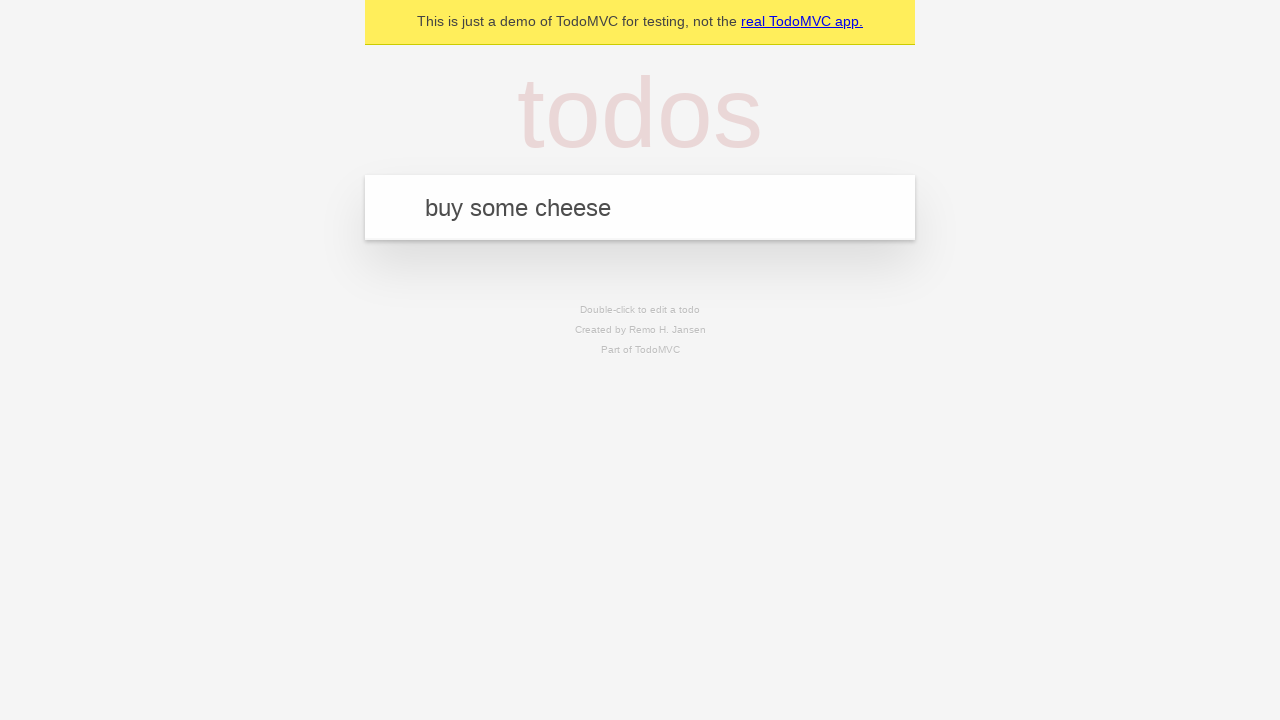

Pressed Enter to create first todo item on internal:attr=[placeholder="What needs to be done?"i]
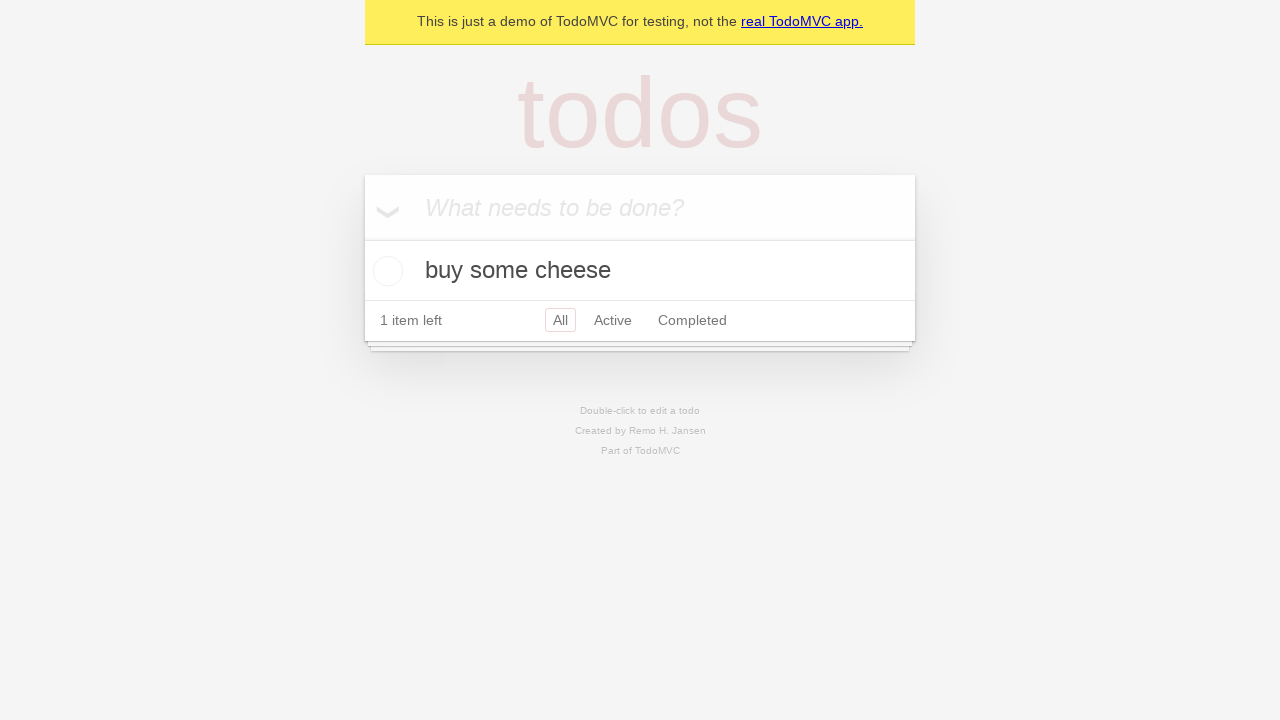

Filled second todo item: 'feed the cat' on internal:attr=[placeholder="What needs to be done?"i]
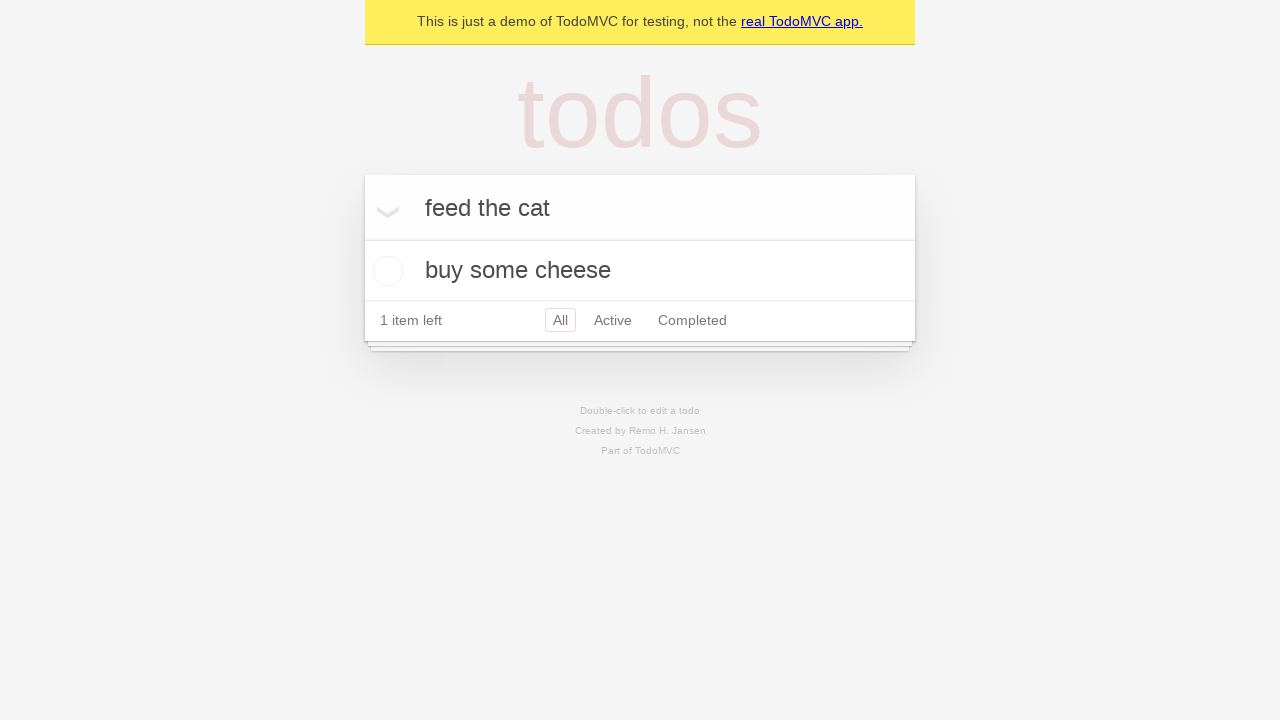

Pressed Enter to create second todo item on internal:attr=[placeholder="What needs to be done?"i]
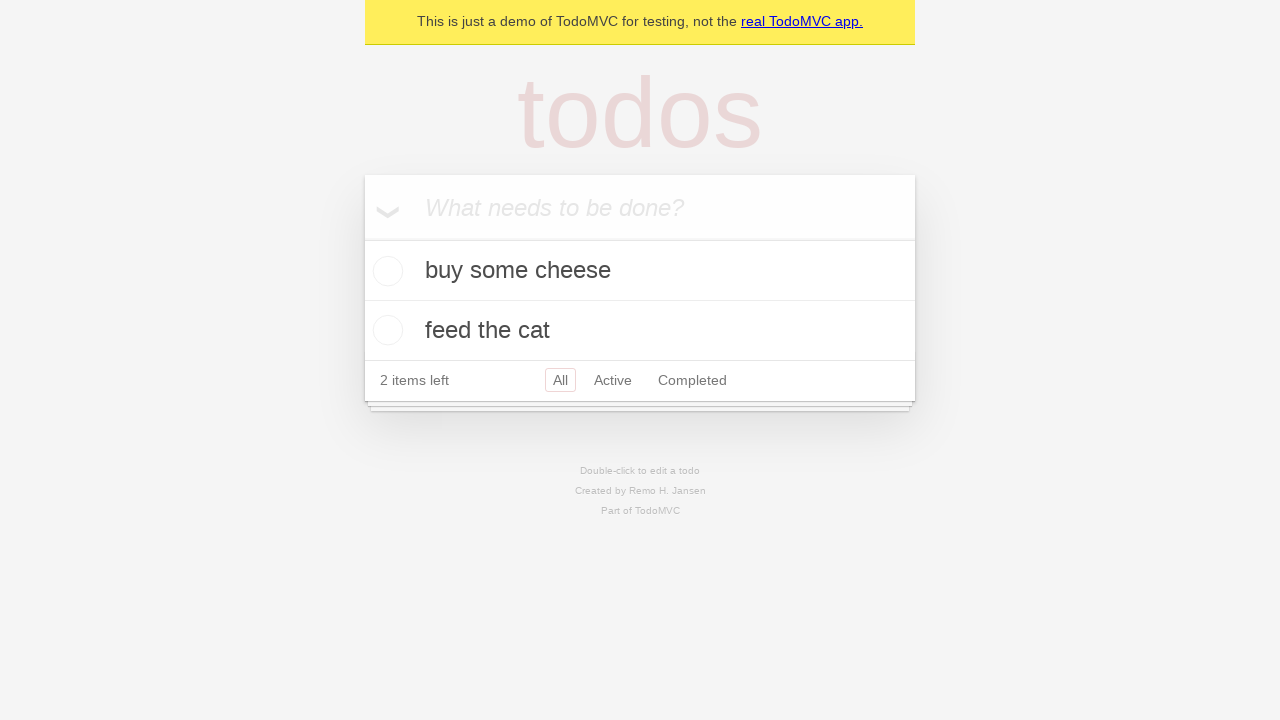

Filled third todo item: 'book a doctors appointment' on internal:attr=[placeholder="What needs to be done?"i]
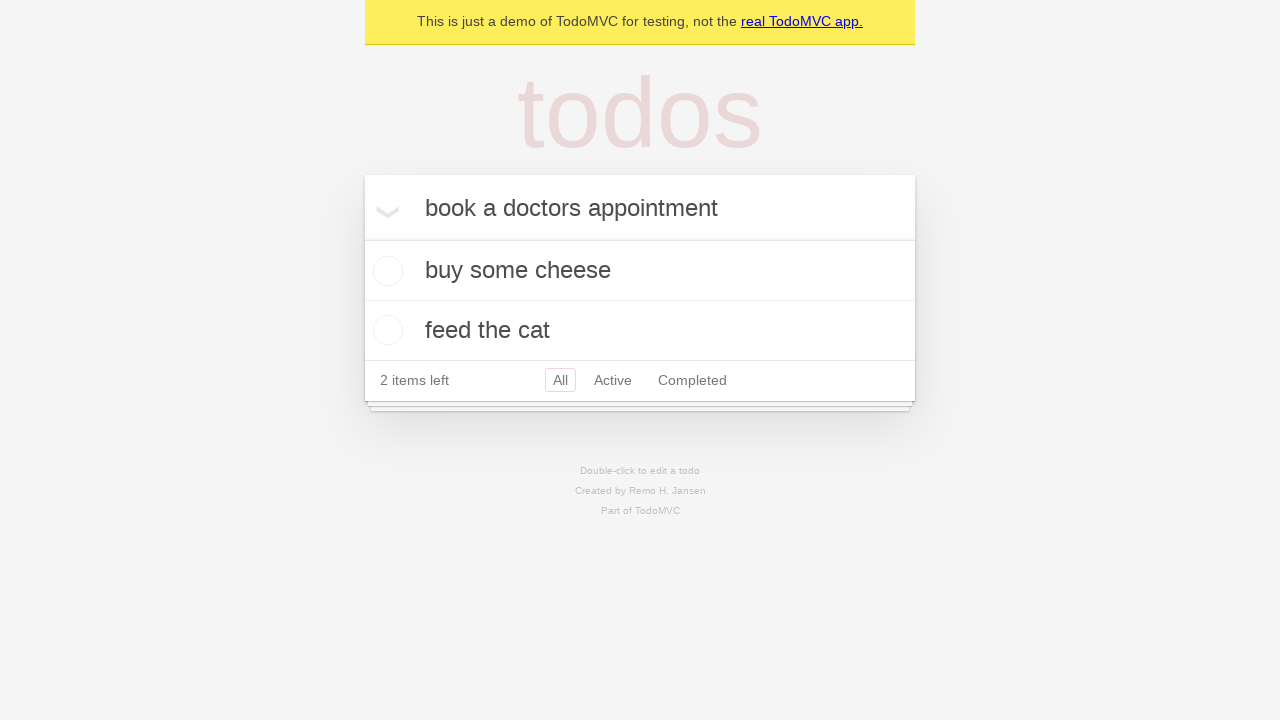

Pressed Enter to create third todo item on internal:attr=[placeholder="What needs to be done?"i]
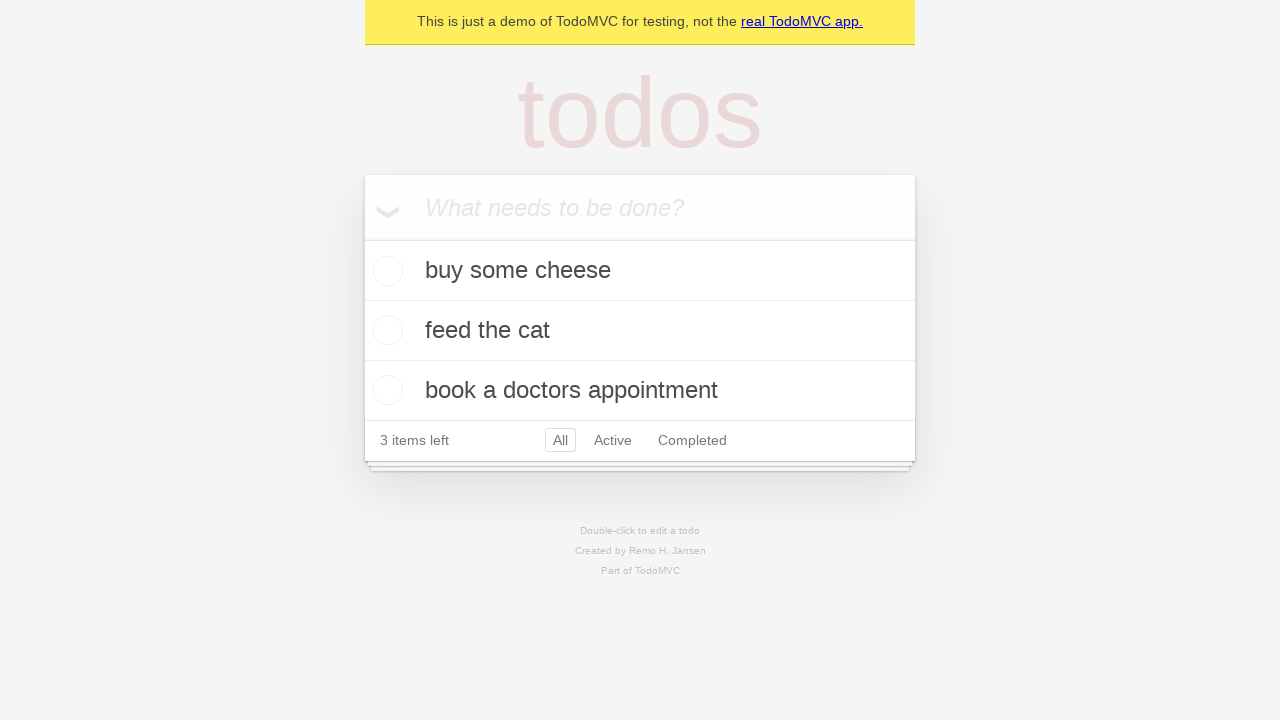

Waited for all three todo items to be created
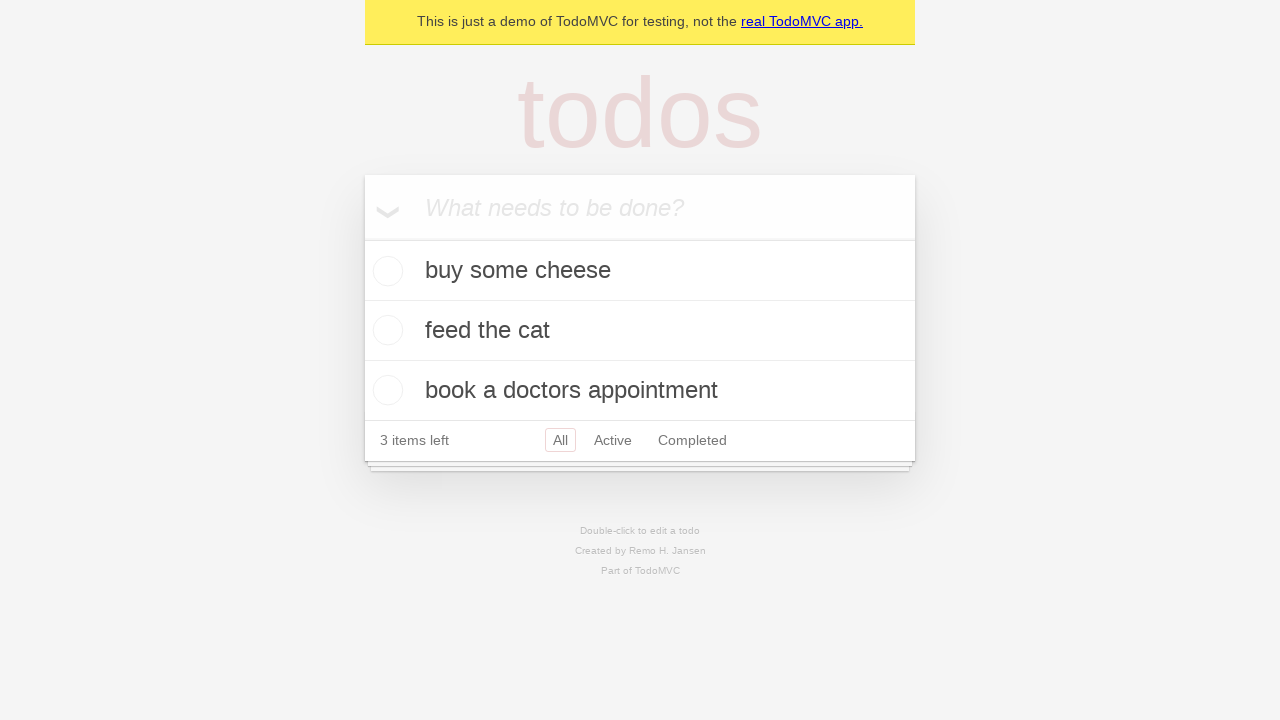

Clicked 'Mark all as complete' checkbox at (362, 238) on internal:label="Mark all as complete"i
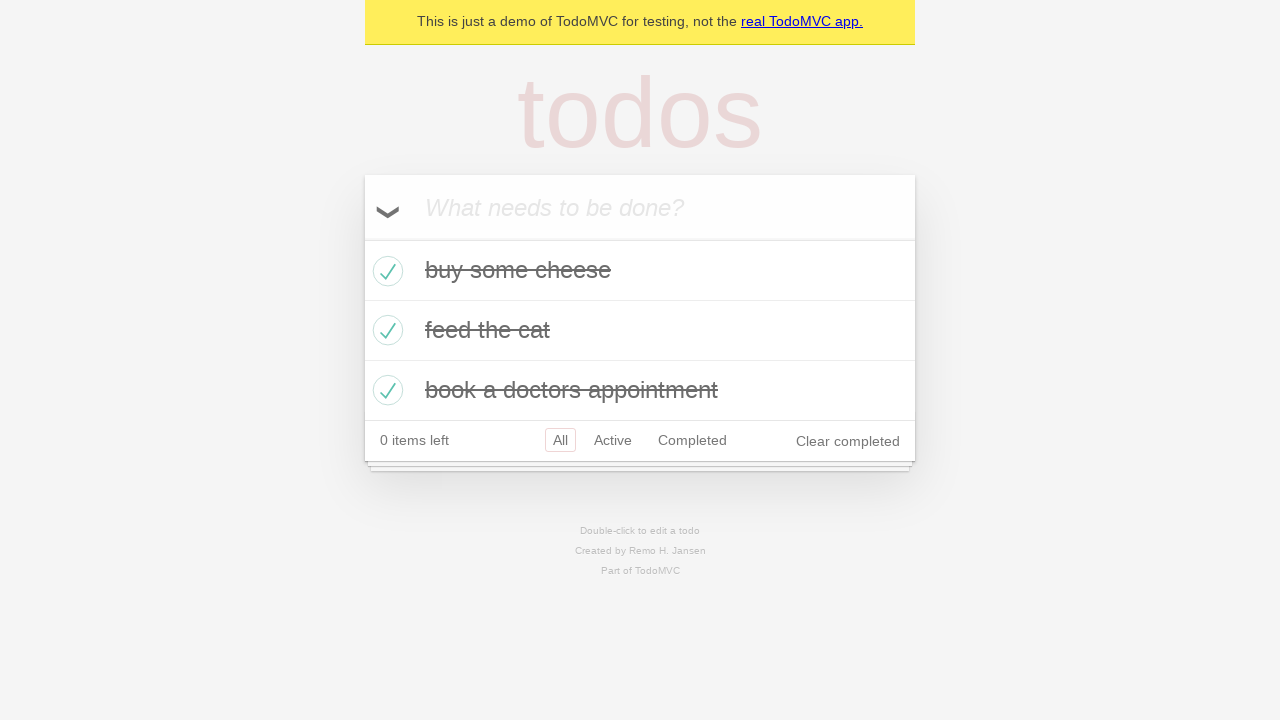

Waited for todo items to be marked as completed
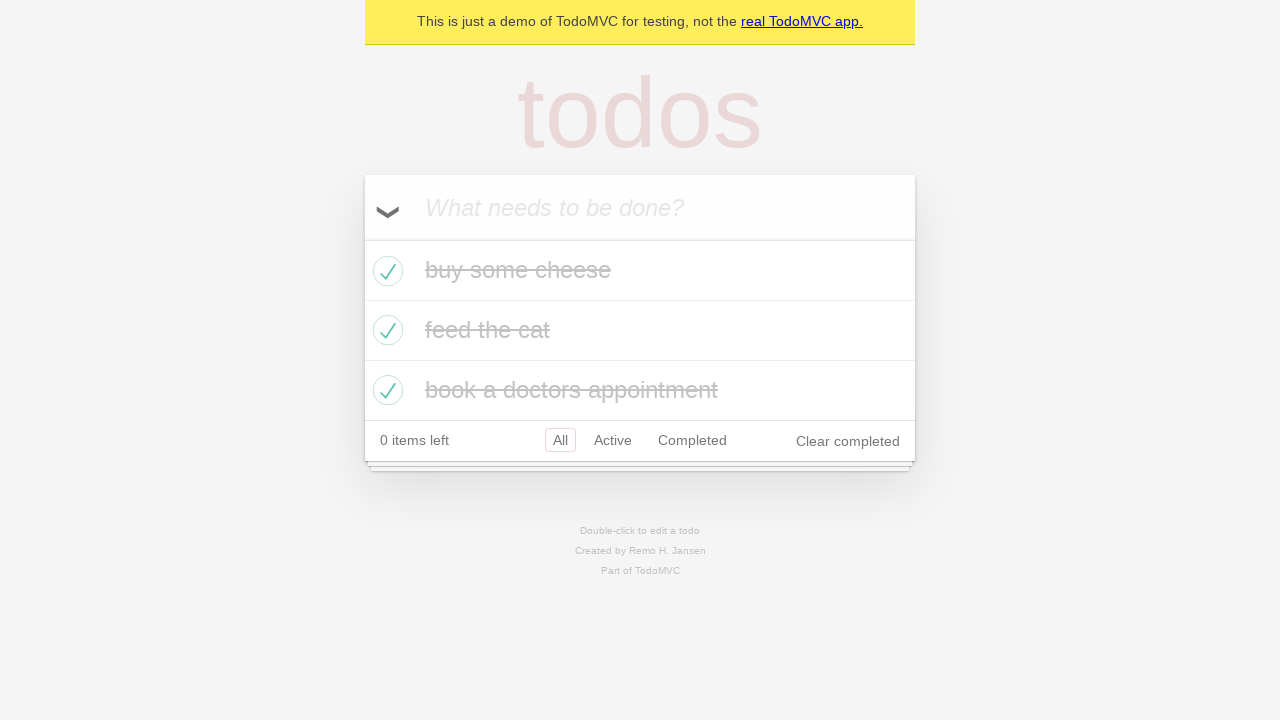

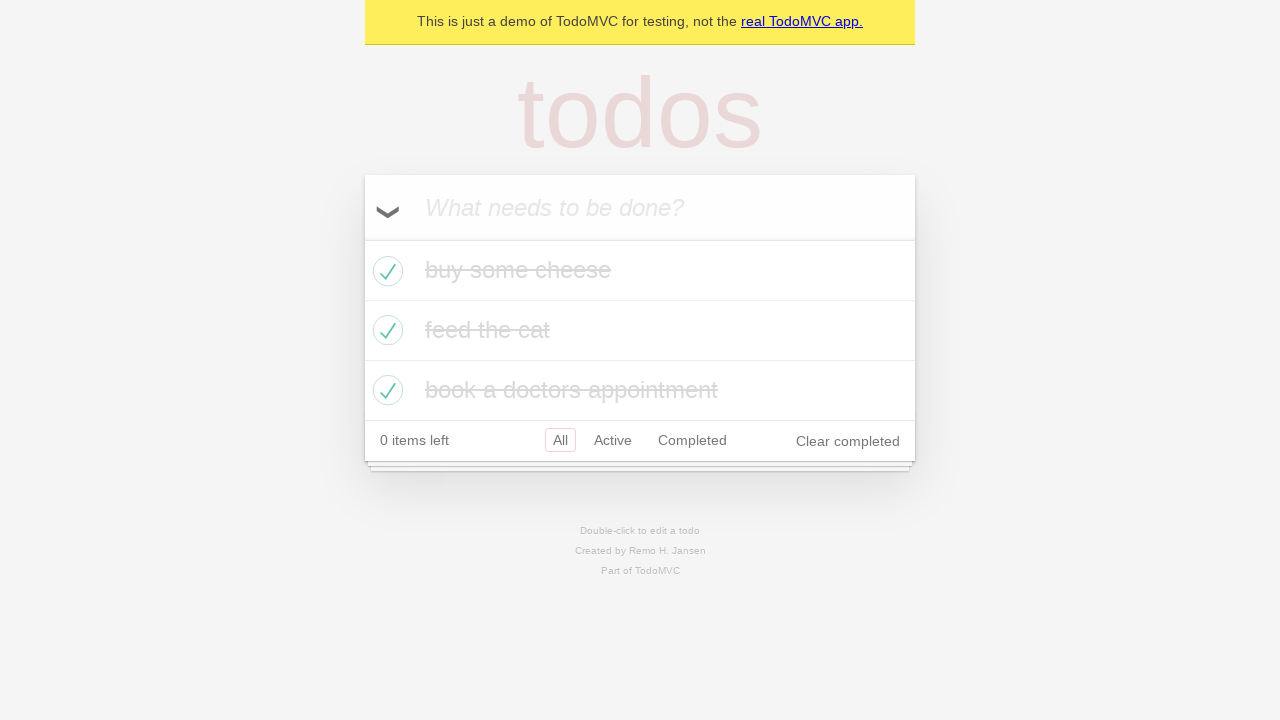